Tests a simple form by clicking the submit button on the page

Starting URL: http://suninjuly.github.io/simple_form_find_task.html

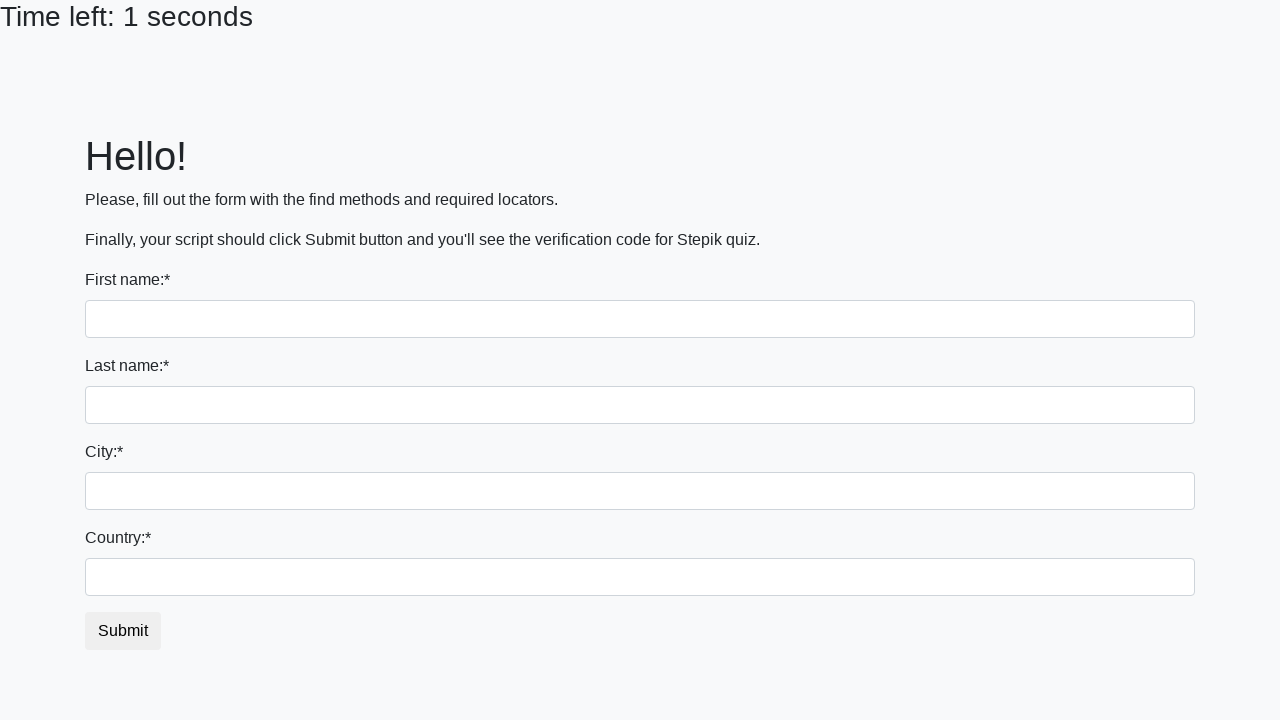

Clicked the submit button on the simple form at (123, 631) on #submit_button
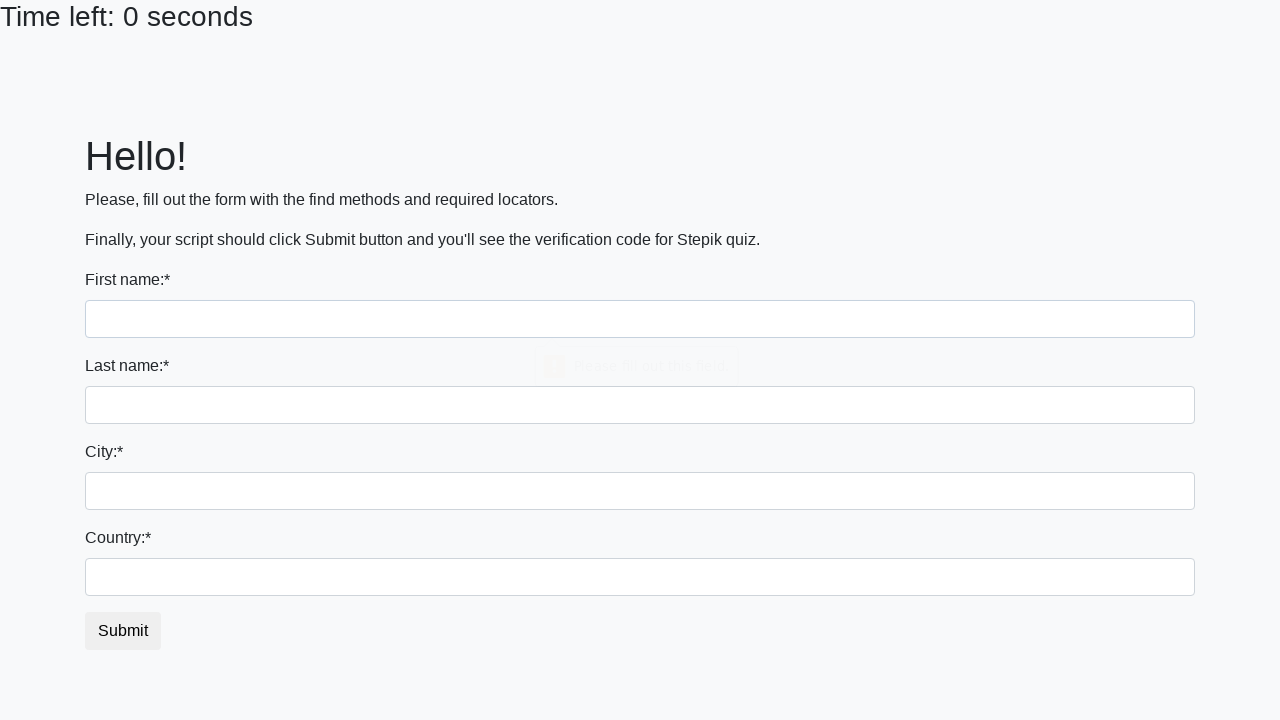

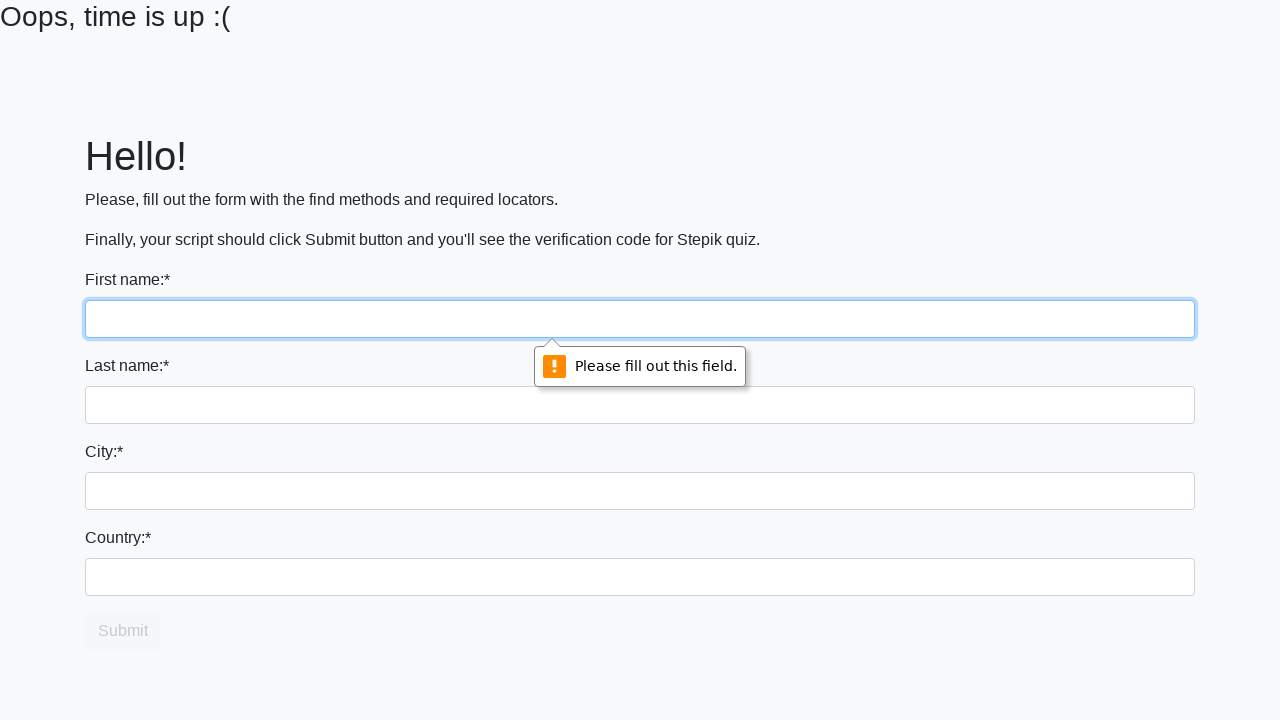